Tests window handling by navigating to a page, opening a new browser window, and navigating to a different URL in that new window

Starting URL: https://testproject.io/

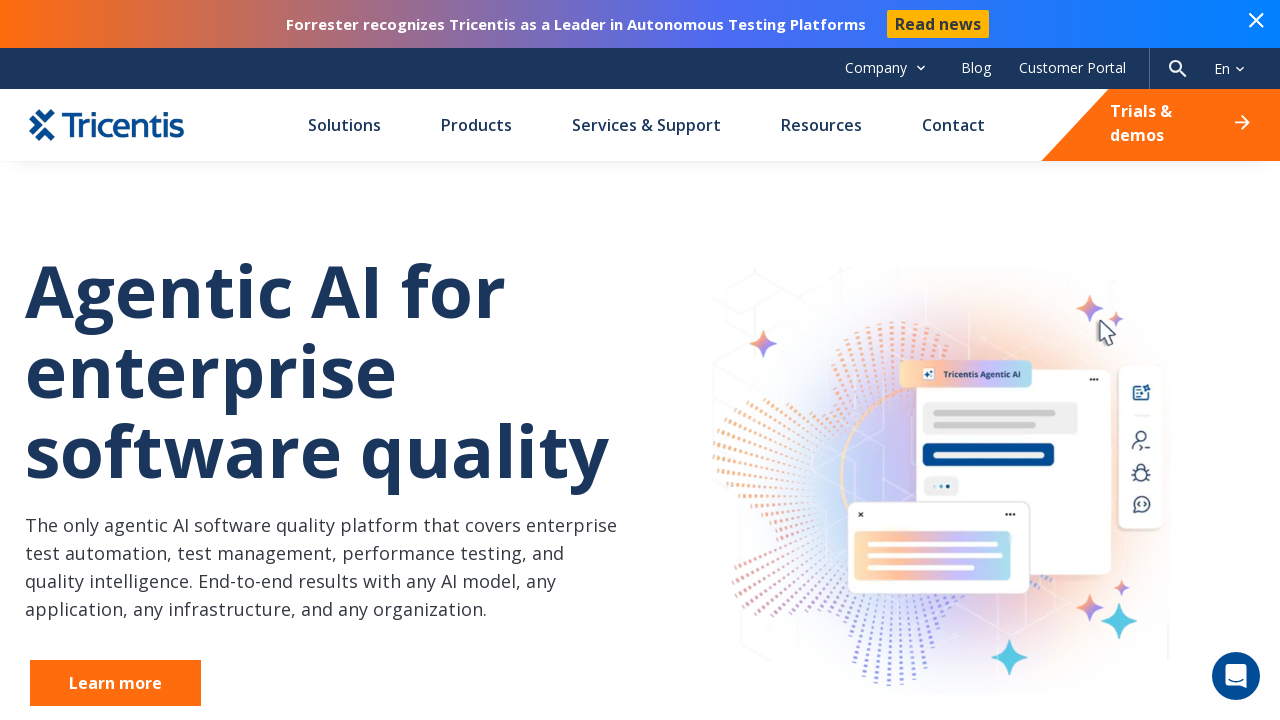

Opened a new browser window/tab
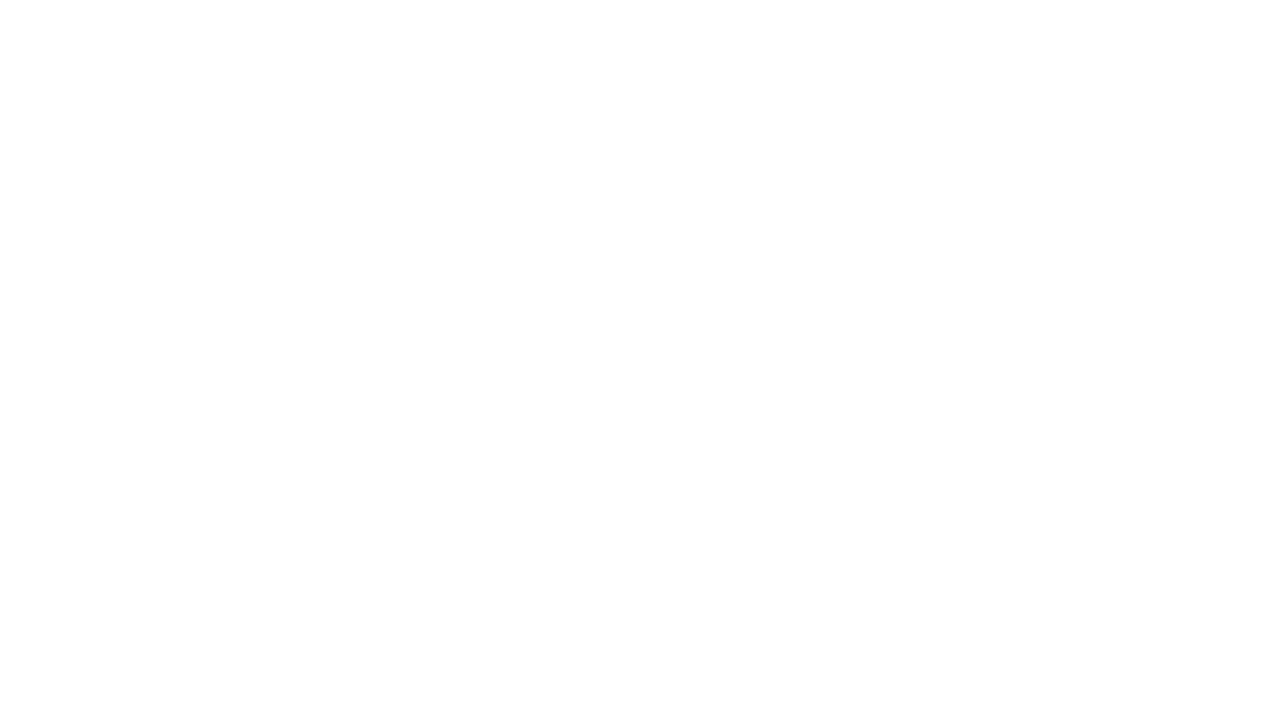

Navigated to https://blog.testproject.io/ in the new window
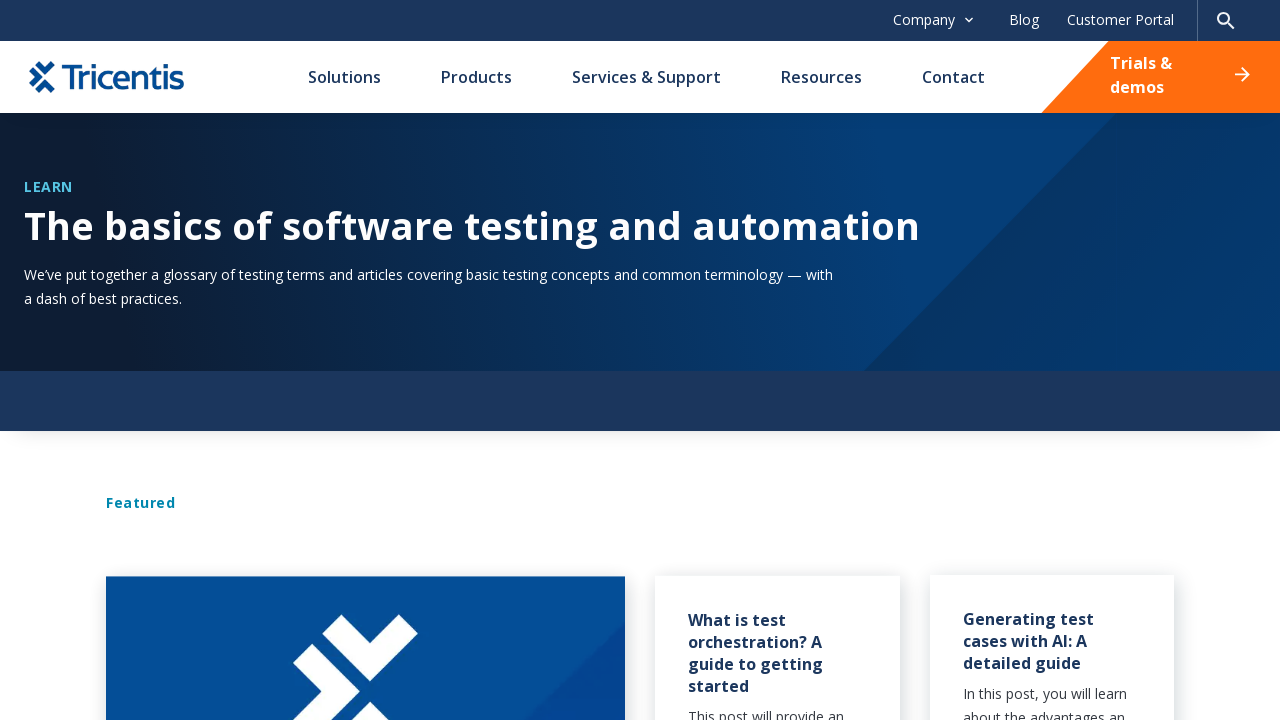

Waited for new page to reach domcontentloaded state
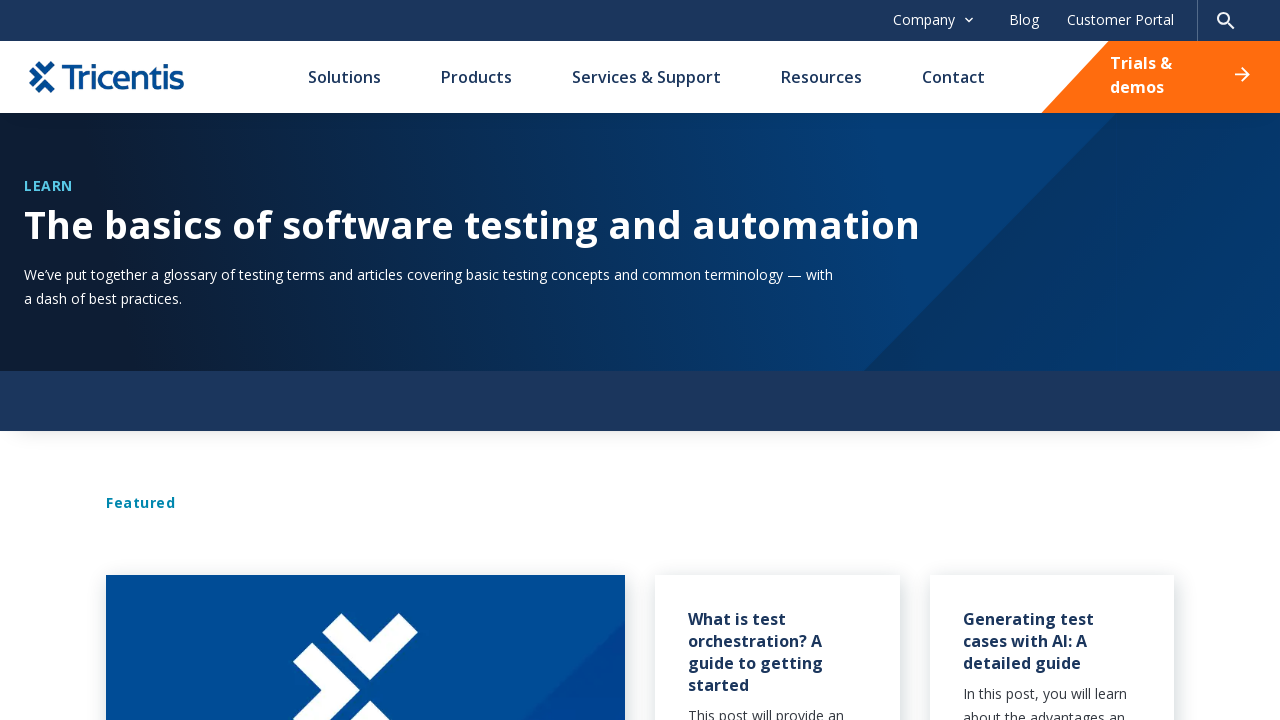

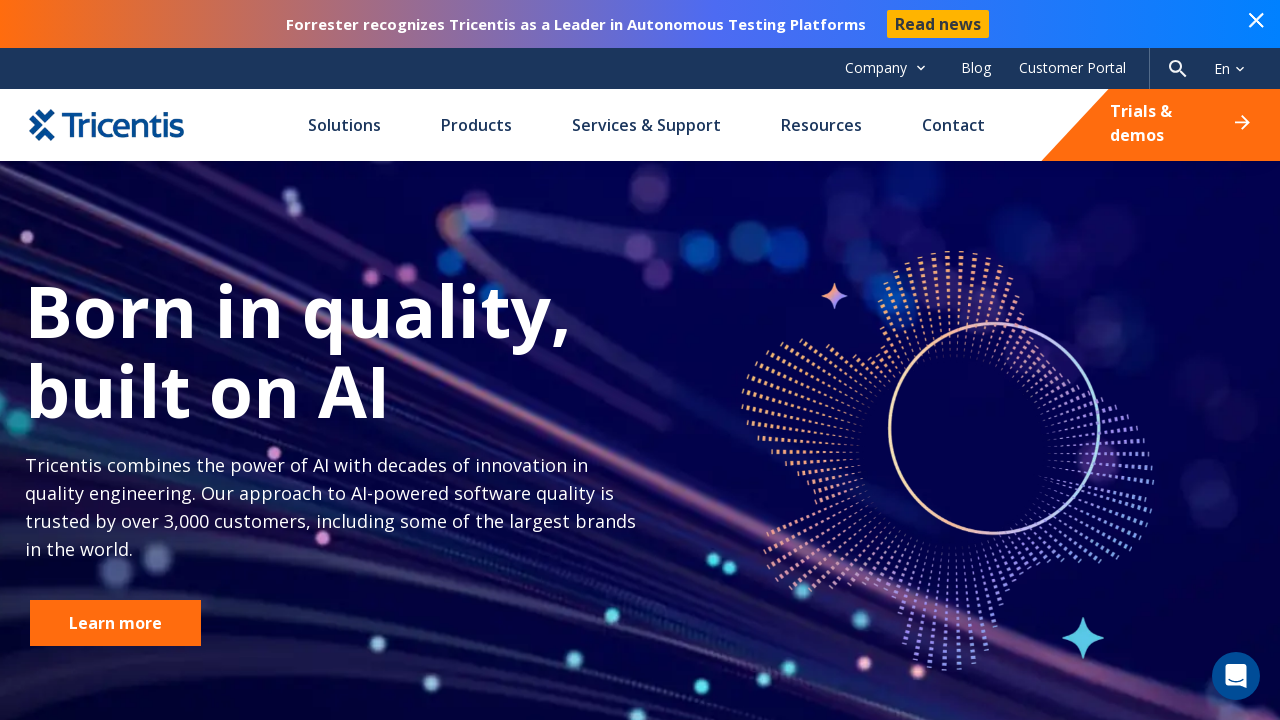